Tests filtering to display only active (non-completed) items

Starting URL: https://demo.playwright.dev/todomvc

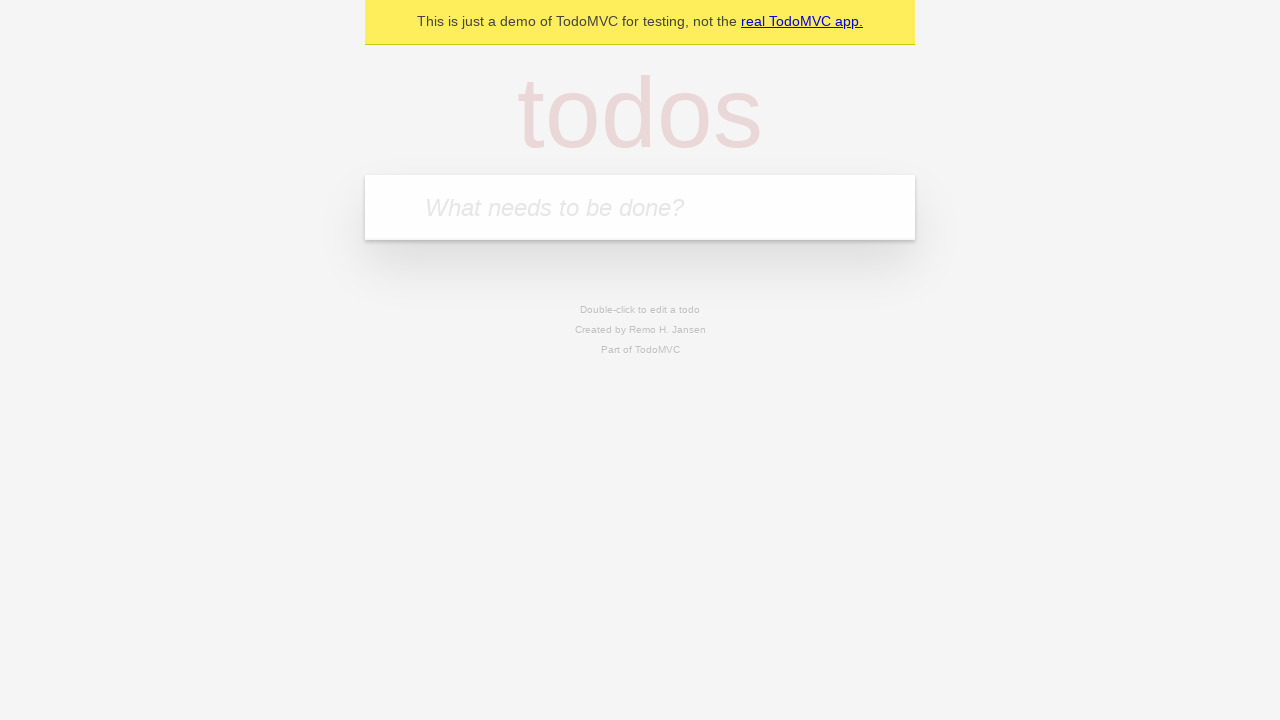

Filled todo input with 'buy some cheese' on internal:attr=[placeholder="What needs to be done?"i]
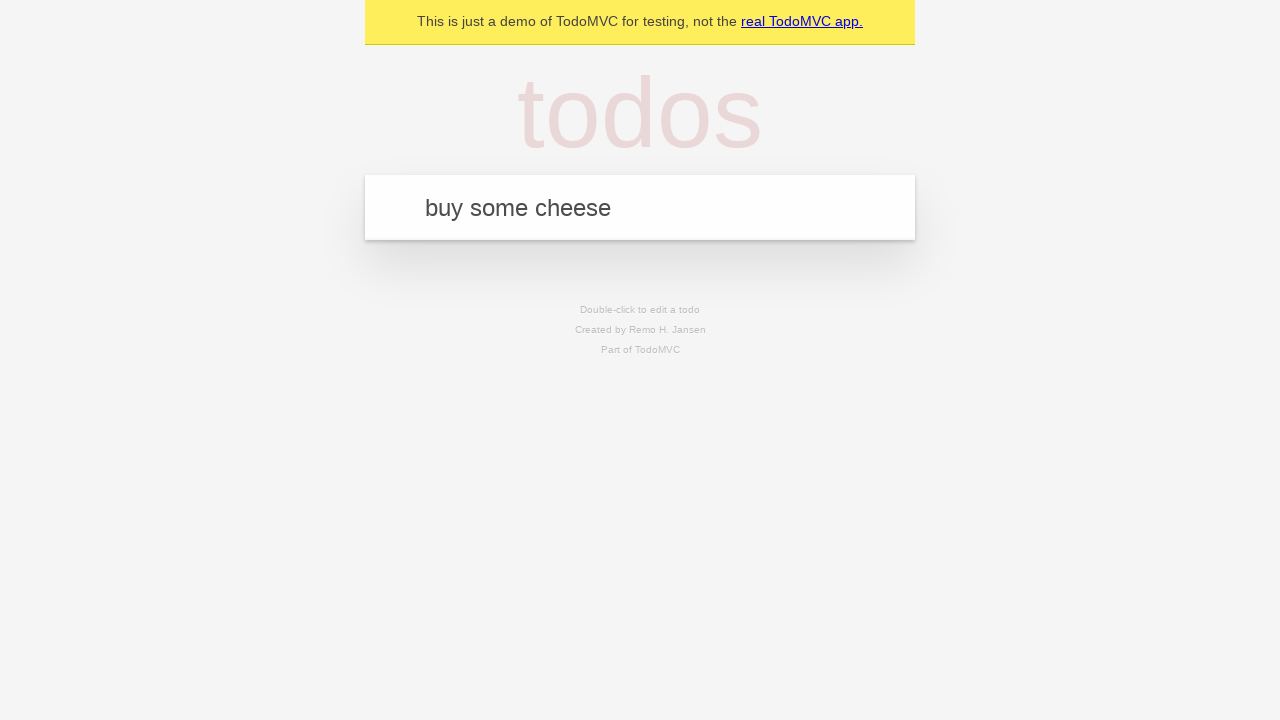

Pressed Enter to add first todo item on internal:attr=[placeholder="What needs to be done?"i]
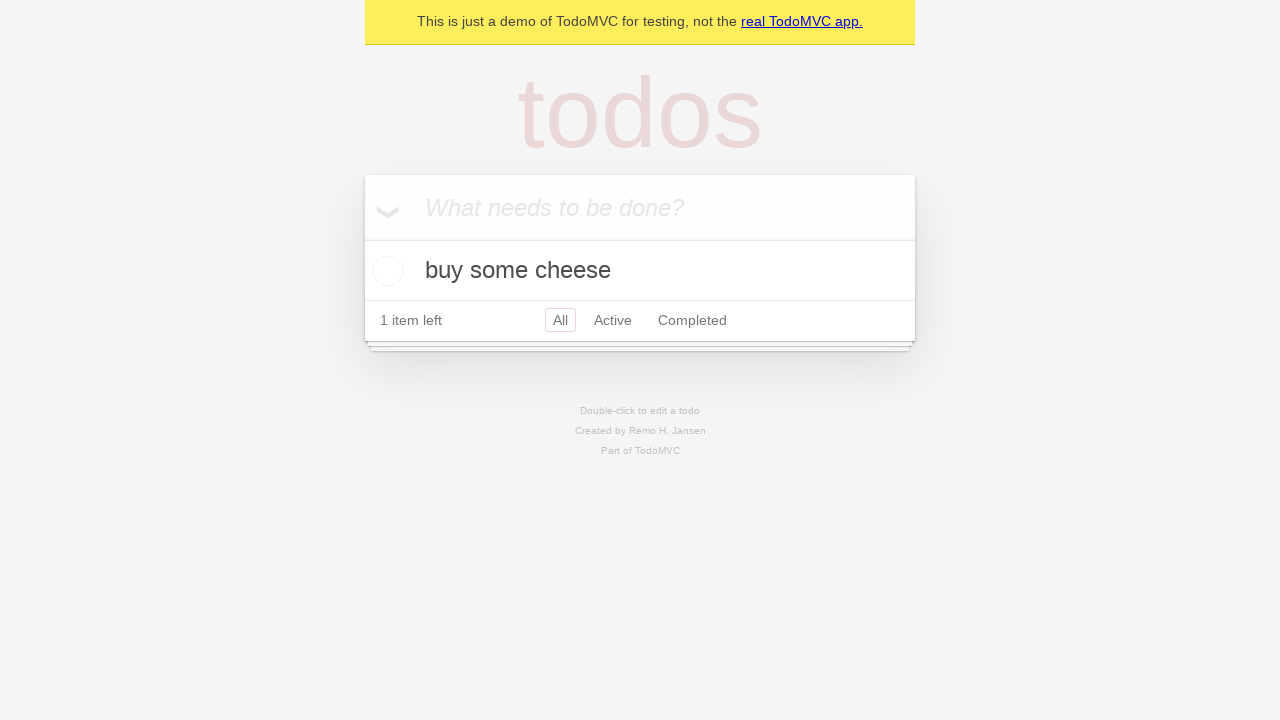

Filled todo input with 'feed the cat' on internal:attr=[placeholder="What needs to be done?"i]
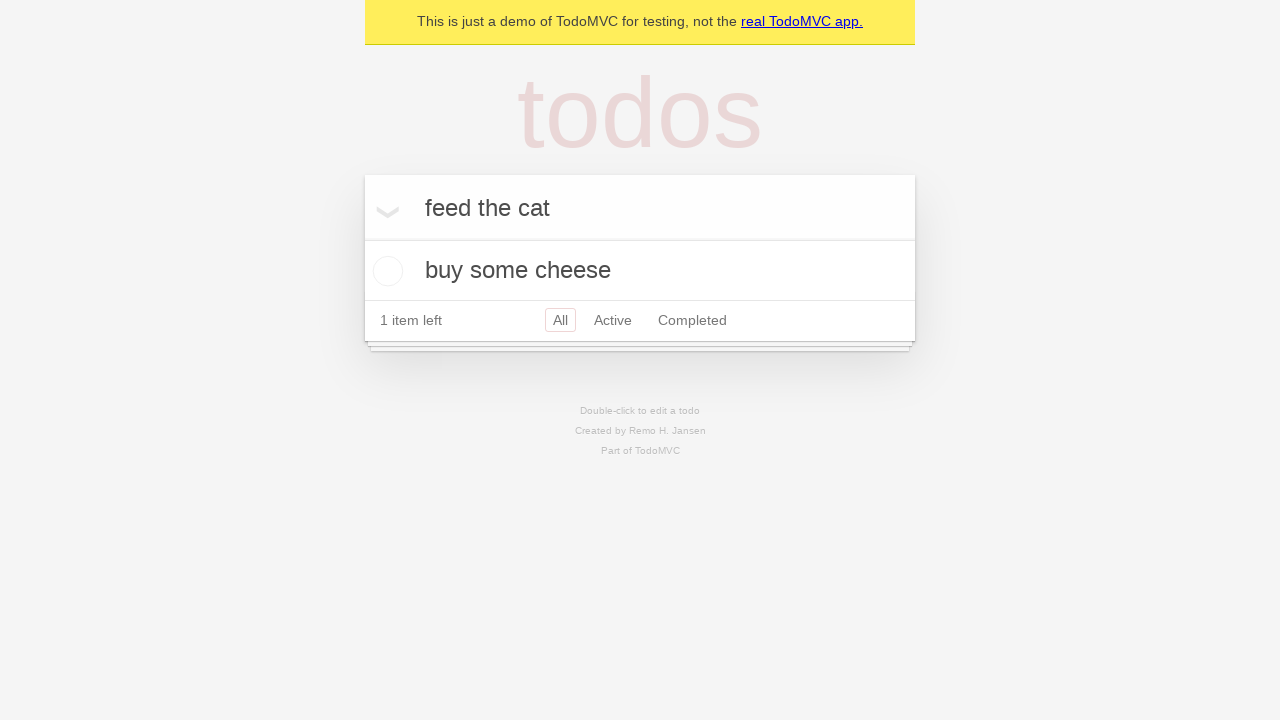

Pressed Enter to add second todo item on internal:attr=[placeholder="What needs to be done?"i]
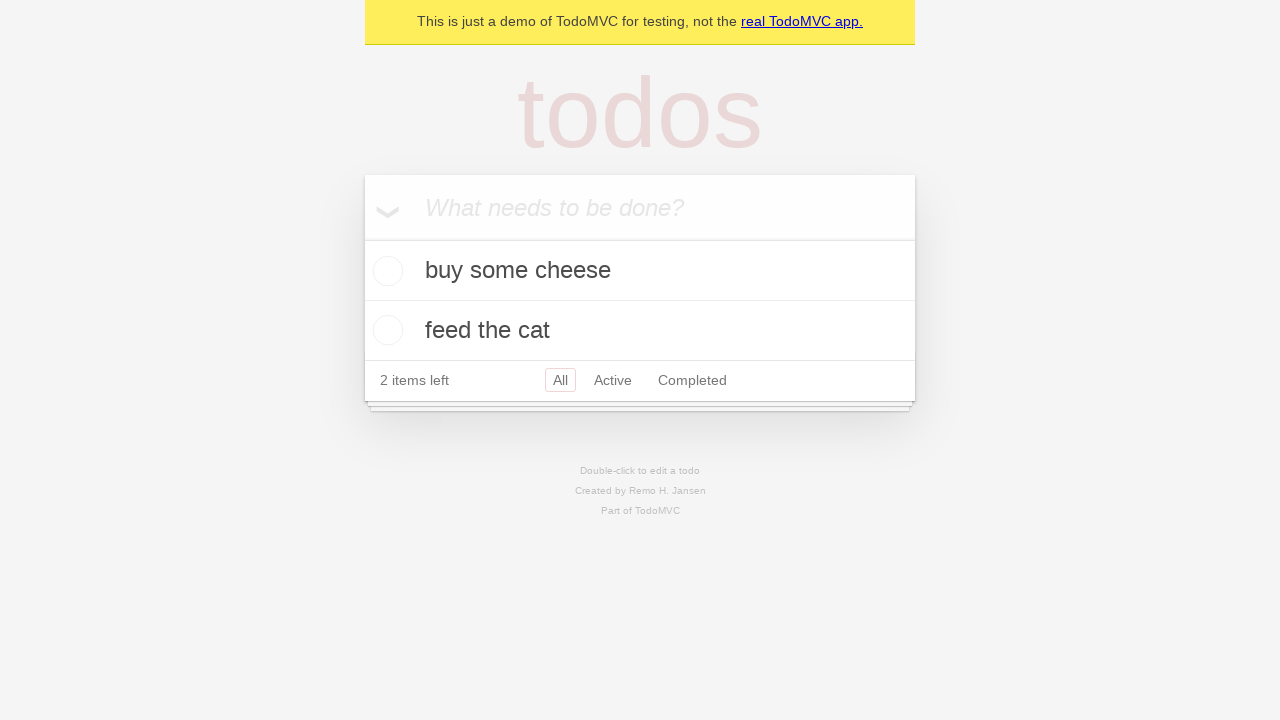

Filled todo input with 'book a doctors appointment' on internal:attr=[placeholder="What needs to be done?"i]
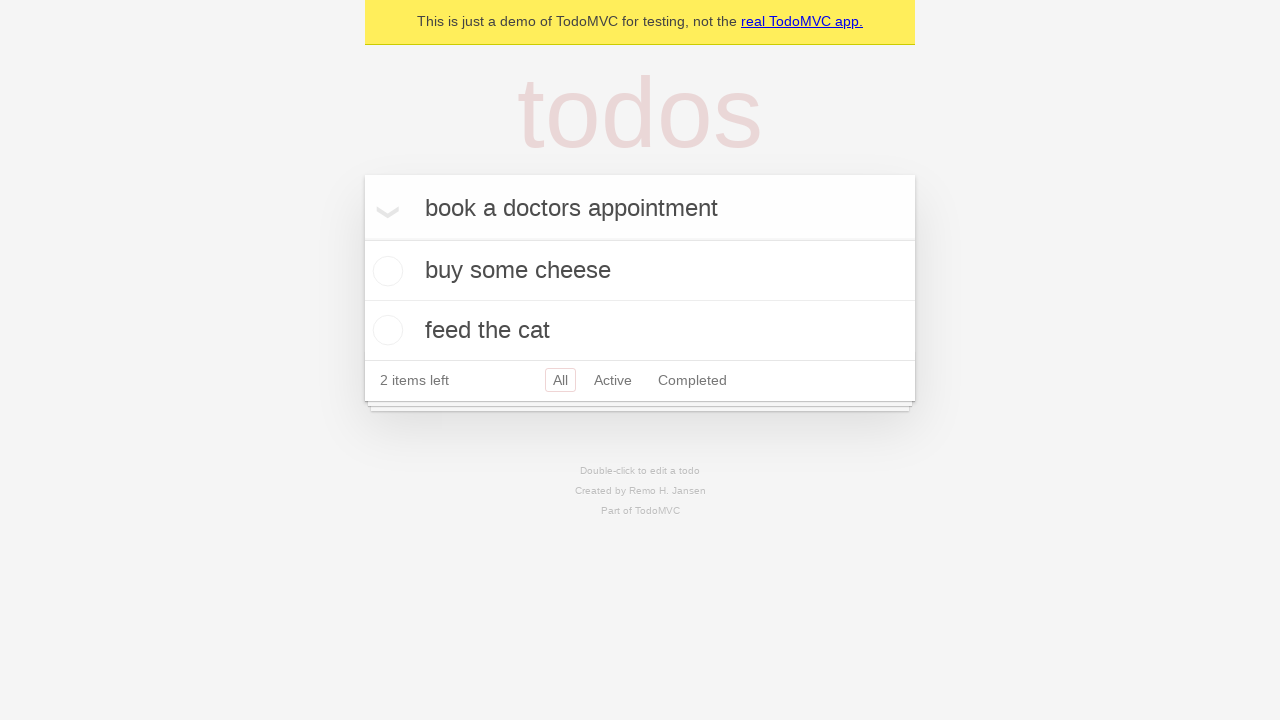

Pressed Enter to add third todo item on internal:attr=[placeholder="What needs to be done?"i]
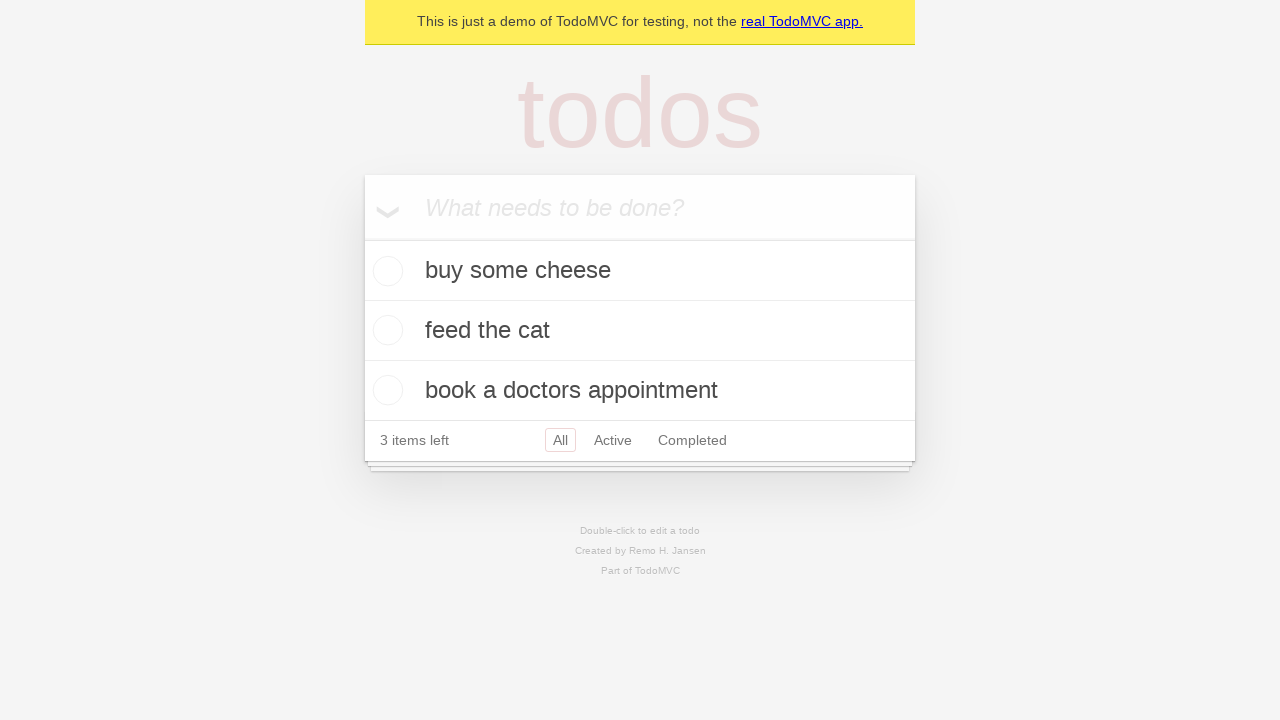

Waited for third todo item to appear
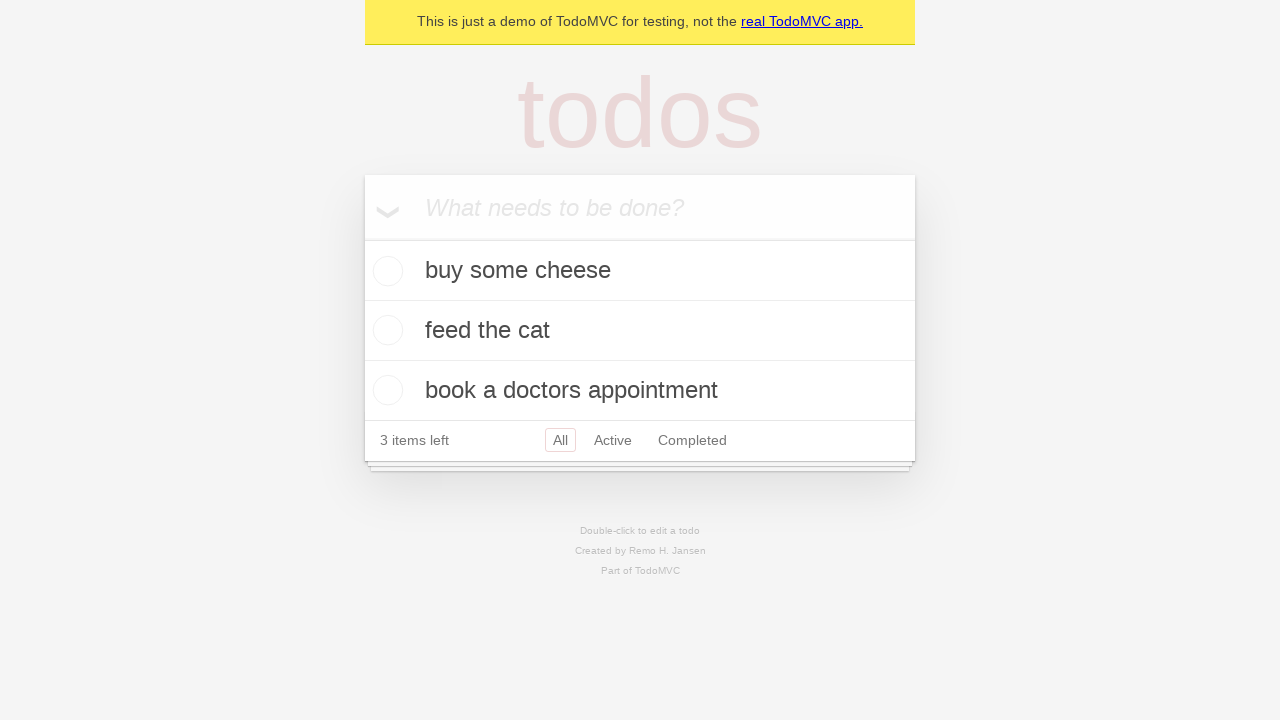

Checked the second todo item as completed at (385, 330) on internal:testid=[data-testid="todo-item"s] >> nth=1 >> internal:role=checkbox
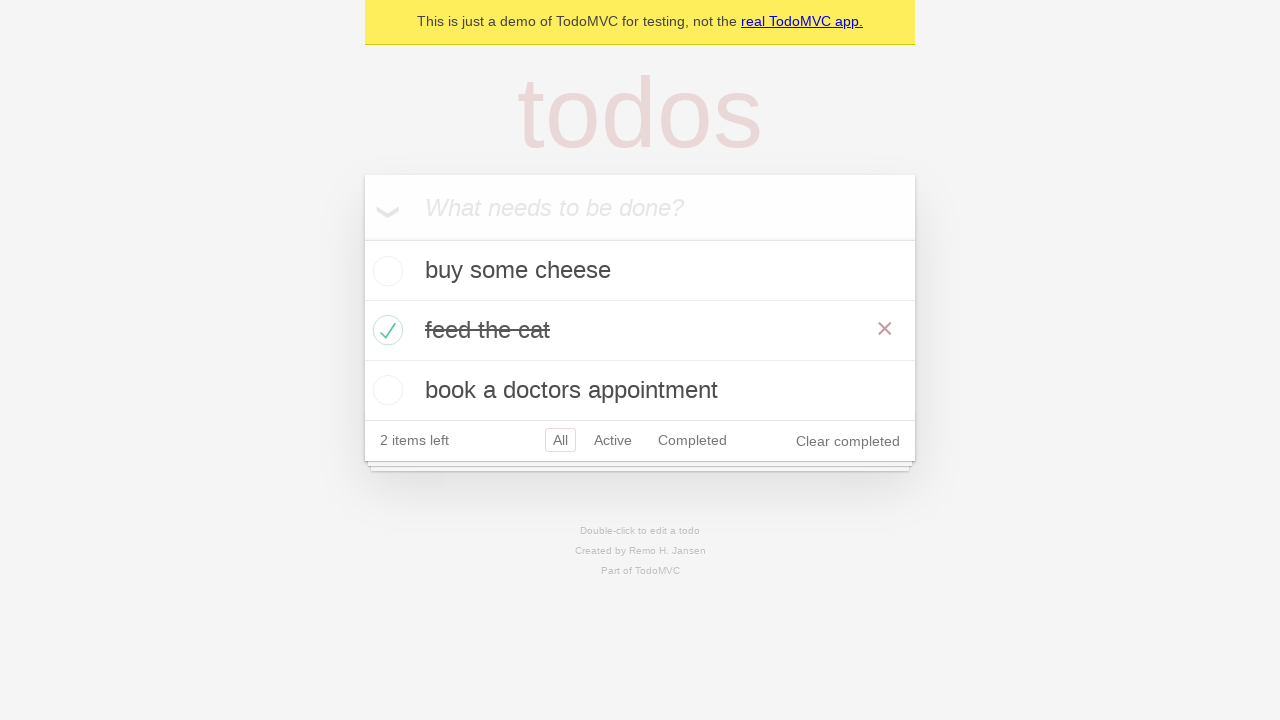

Clicked Active filter to display only active items at (613, 440) on internal:role=link[name="Active"i]
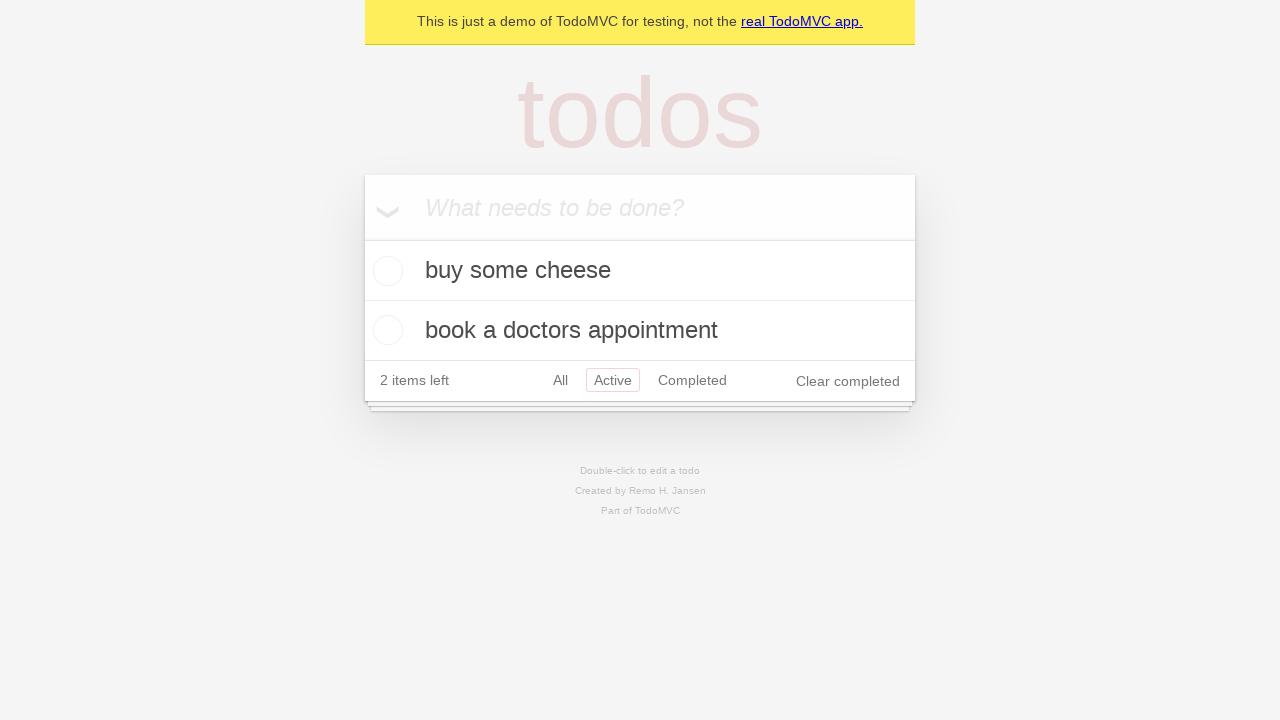

Verified that only 2 active items are displayed after filtering
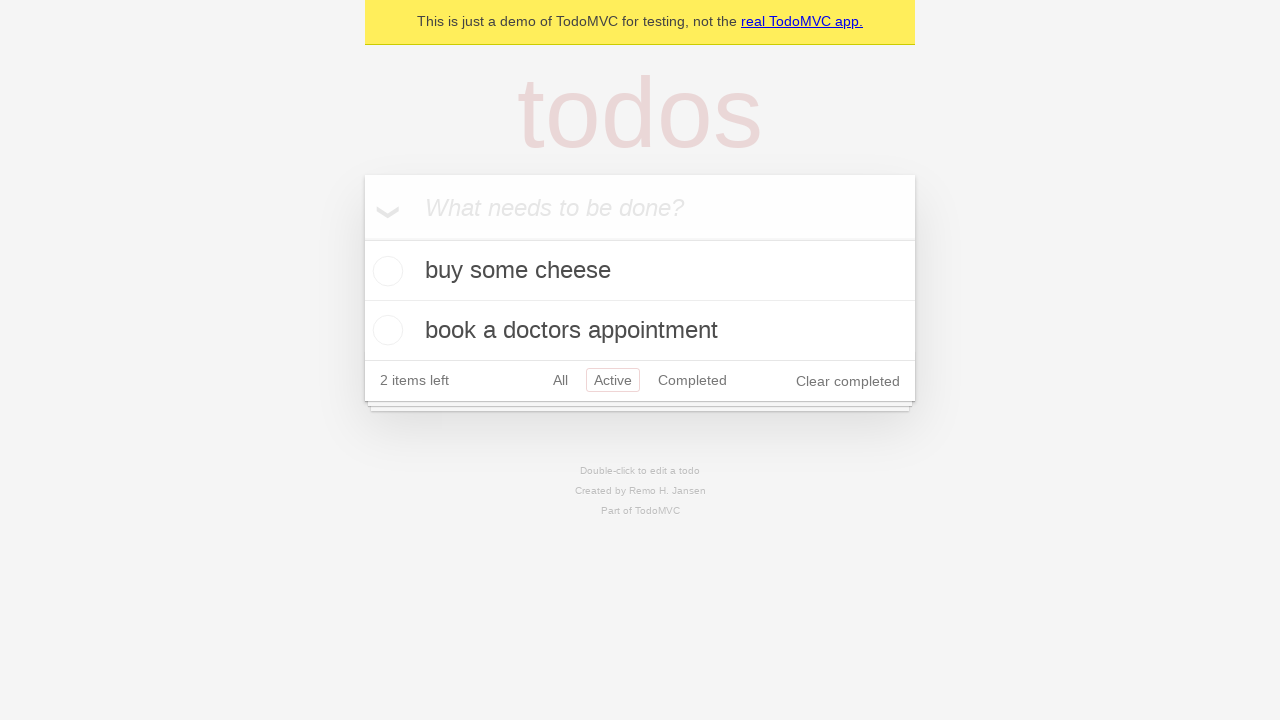

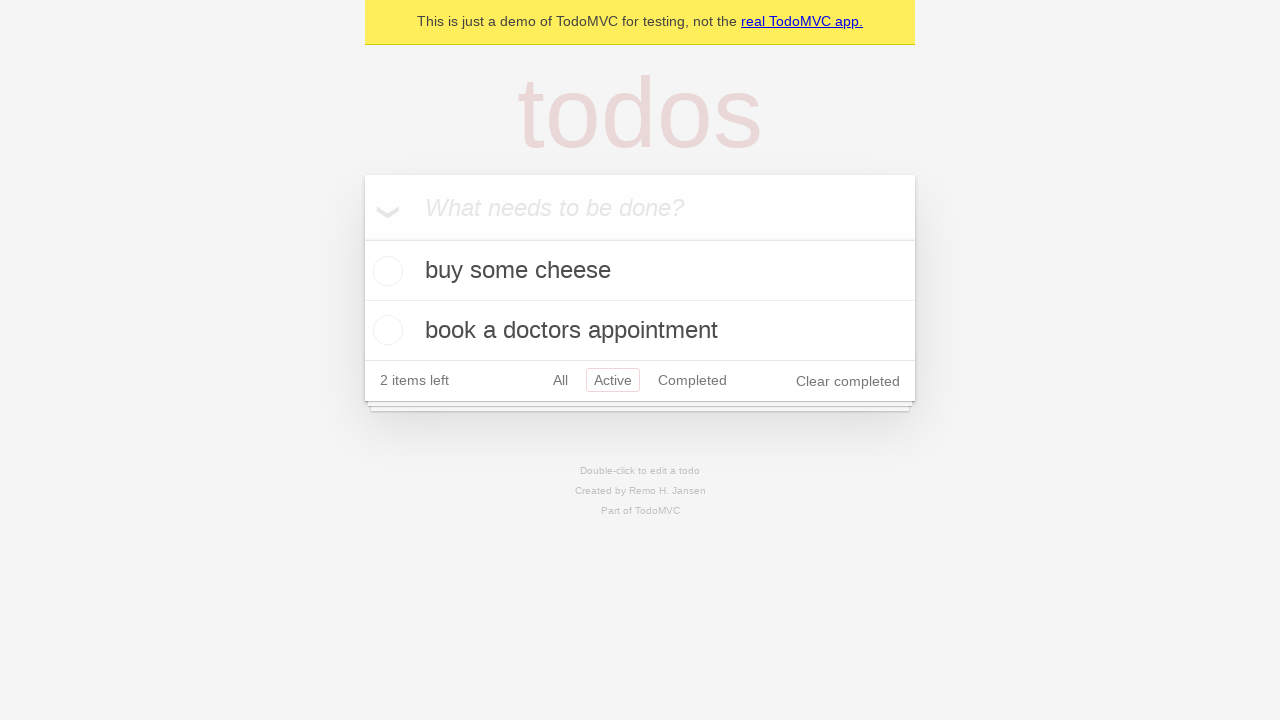